Tests the add-to-cart functionality by viewing a product, setting quantity to 4, adding to cart, and verifying the cart displays the product with correct quantity.

Starting URL: https://automationexercise.com

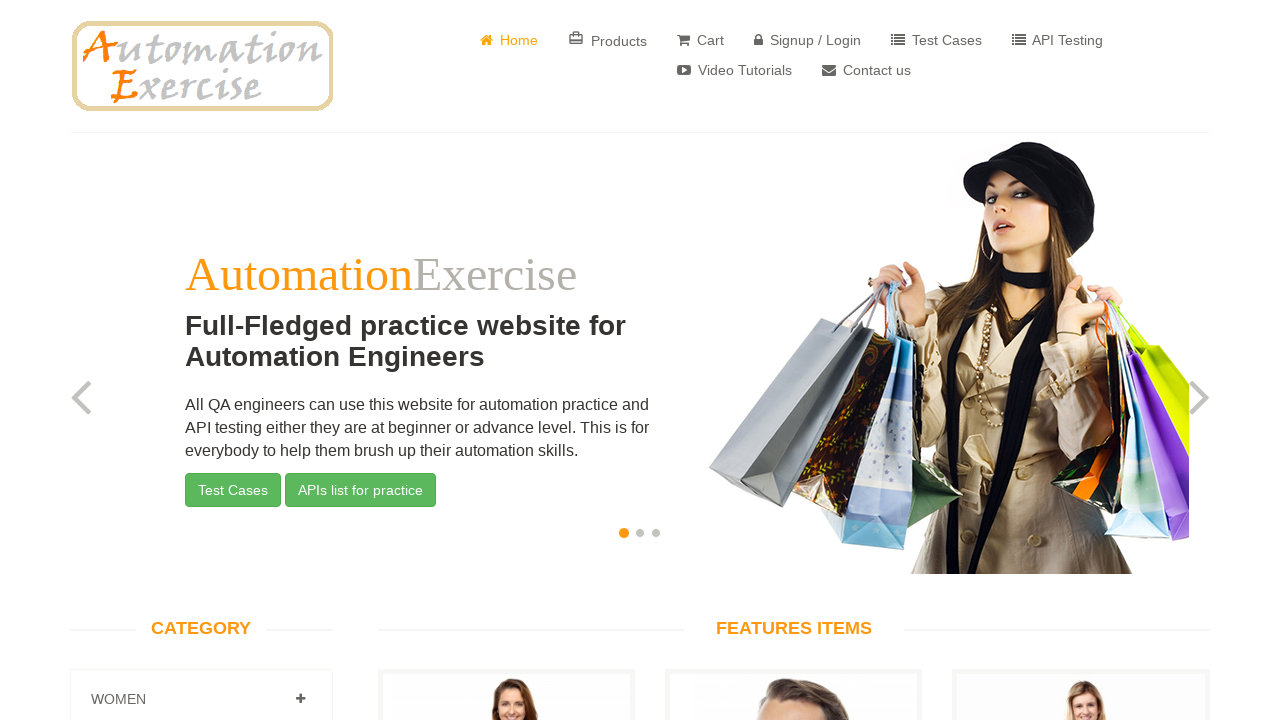

Verified home page is visible by waiting for body element
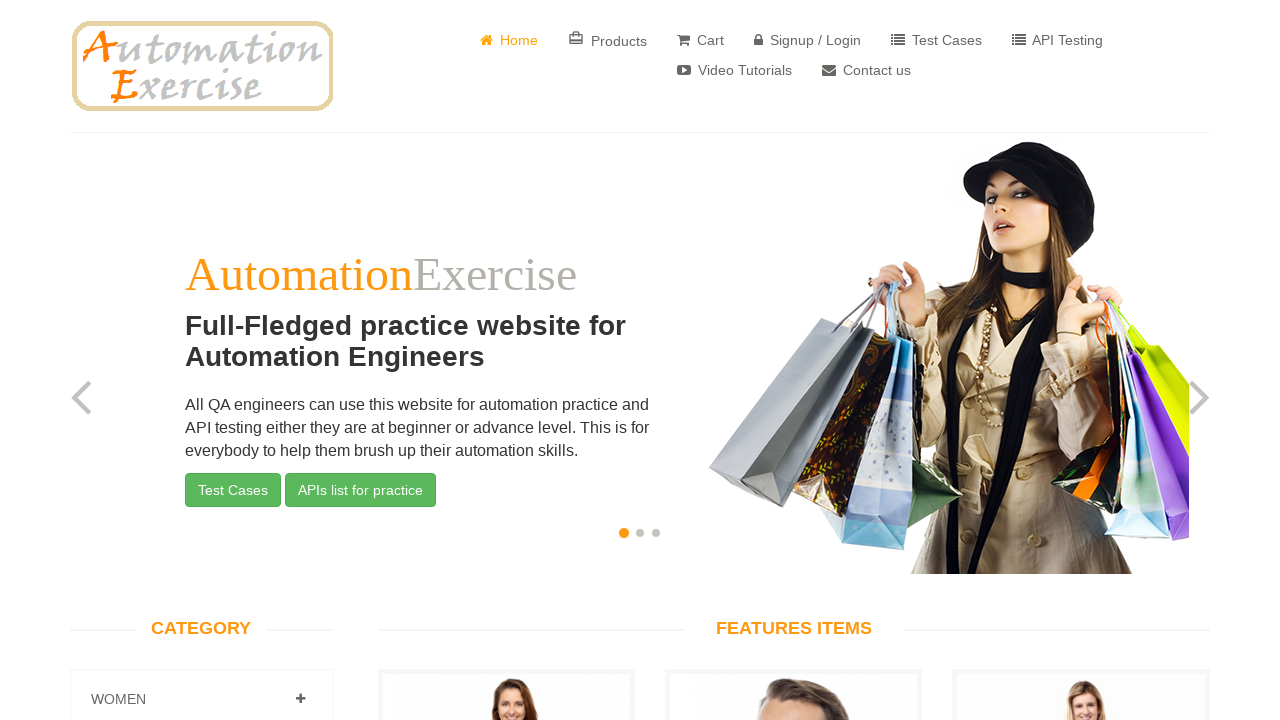

Scrolled down using arrow key (1st scroll)
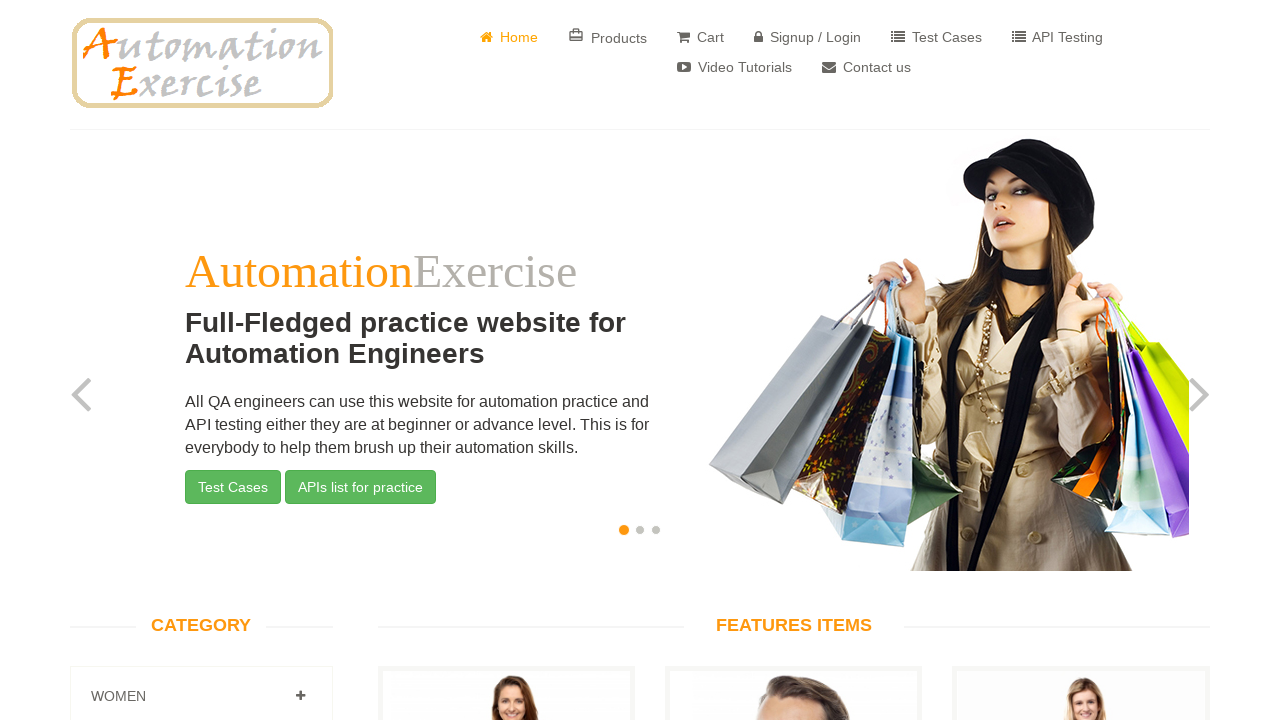

Scrolled down using arrow key (2nd scroll)
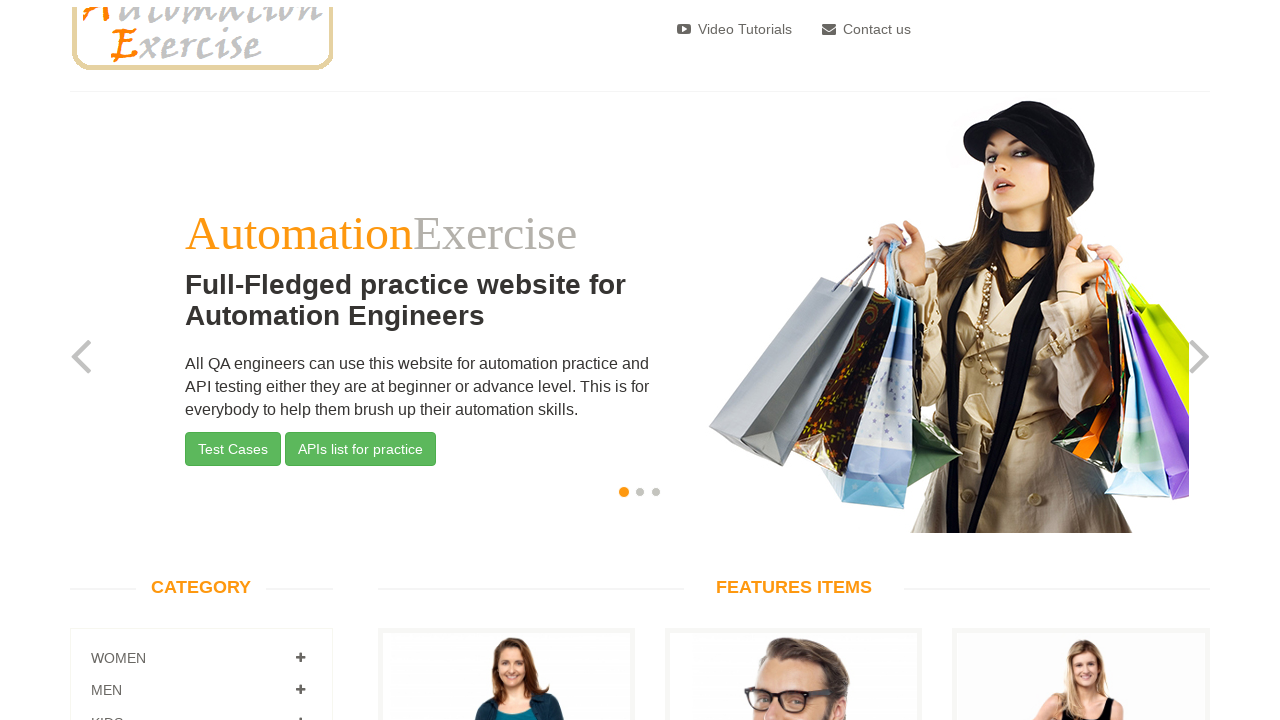

Scrolled down using arrow key (3rd scroll)
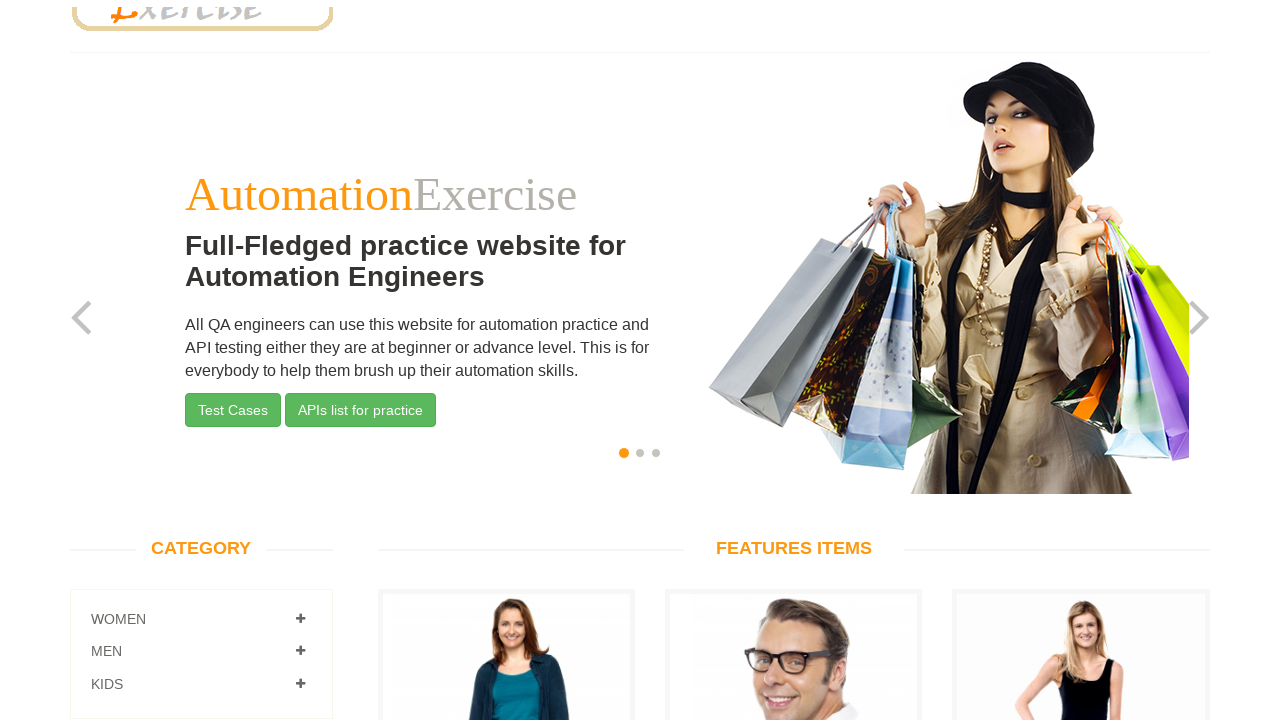

Scrolled down using arrow key (4th scroll)
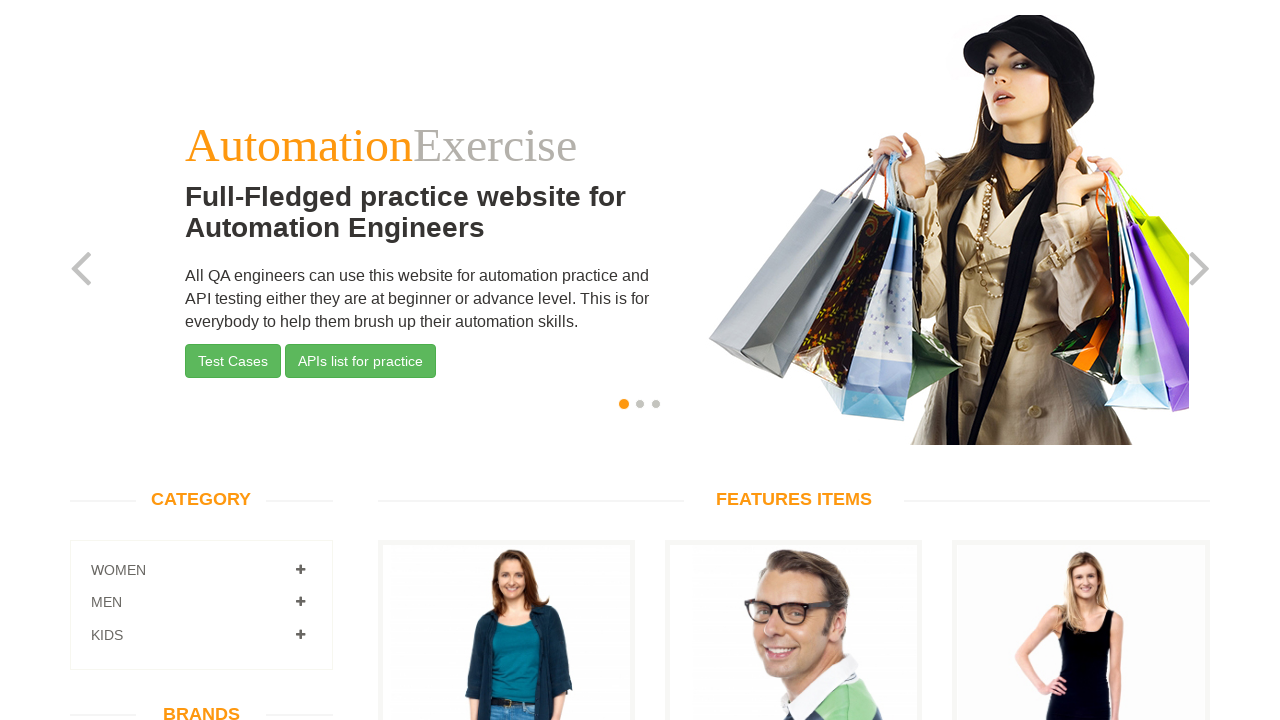

Clicked 'View Product' link for product 3 at (1081, 361) on a[href='/product_details/3']
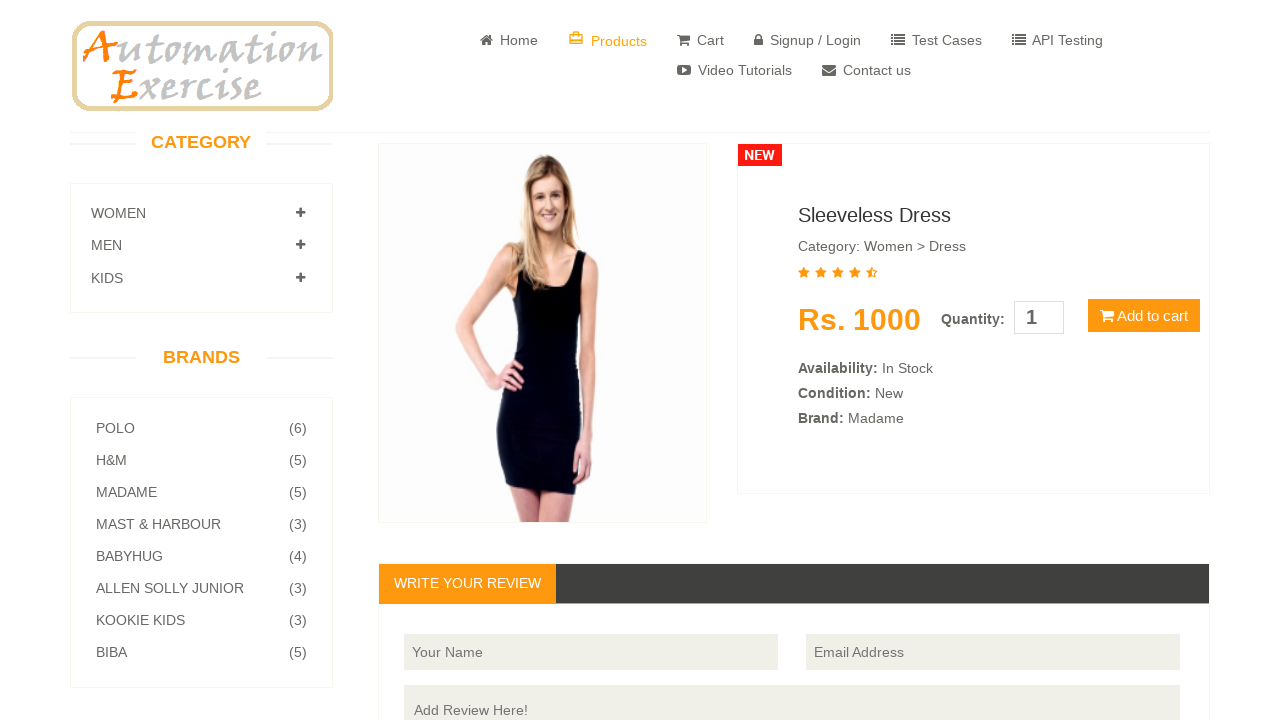

Verified product details page loaded with 'Sleeveless Dress' heading
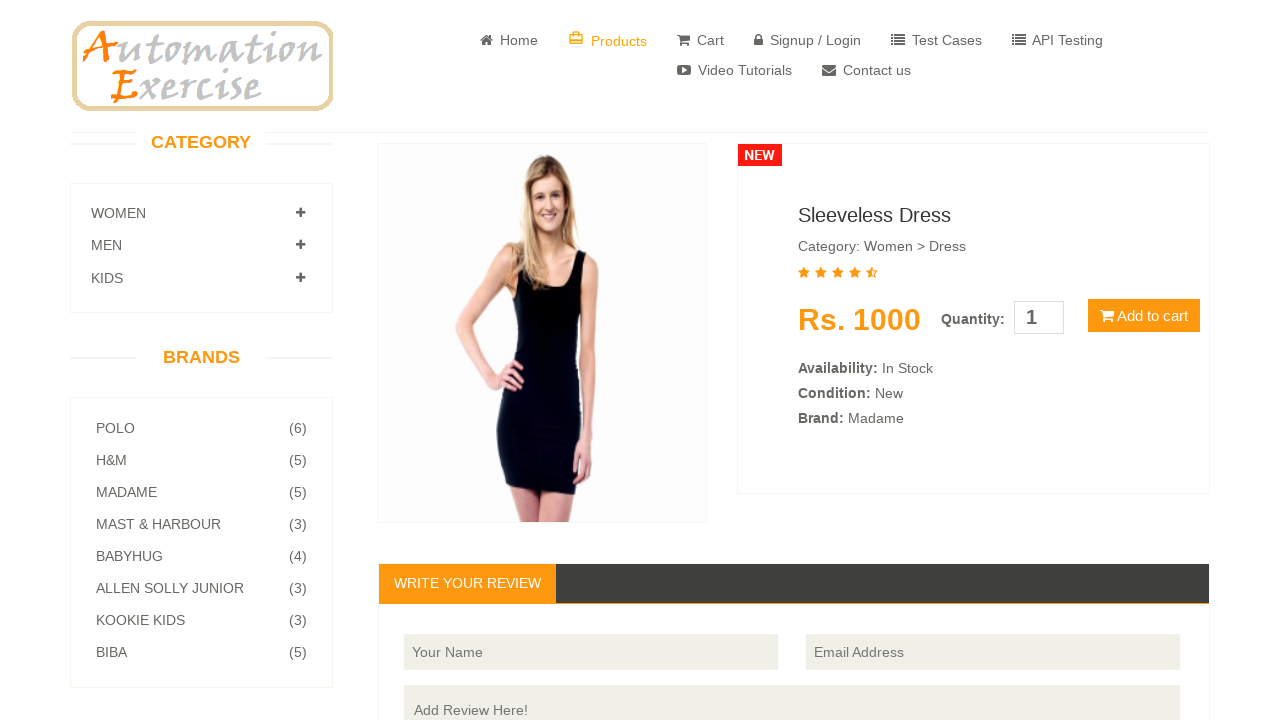

Cleared the quantity input field on input#quantity
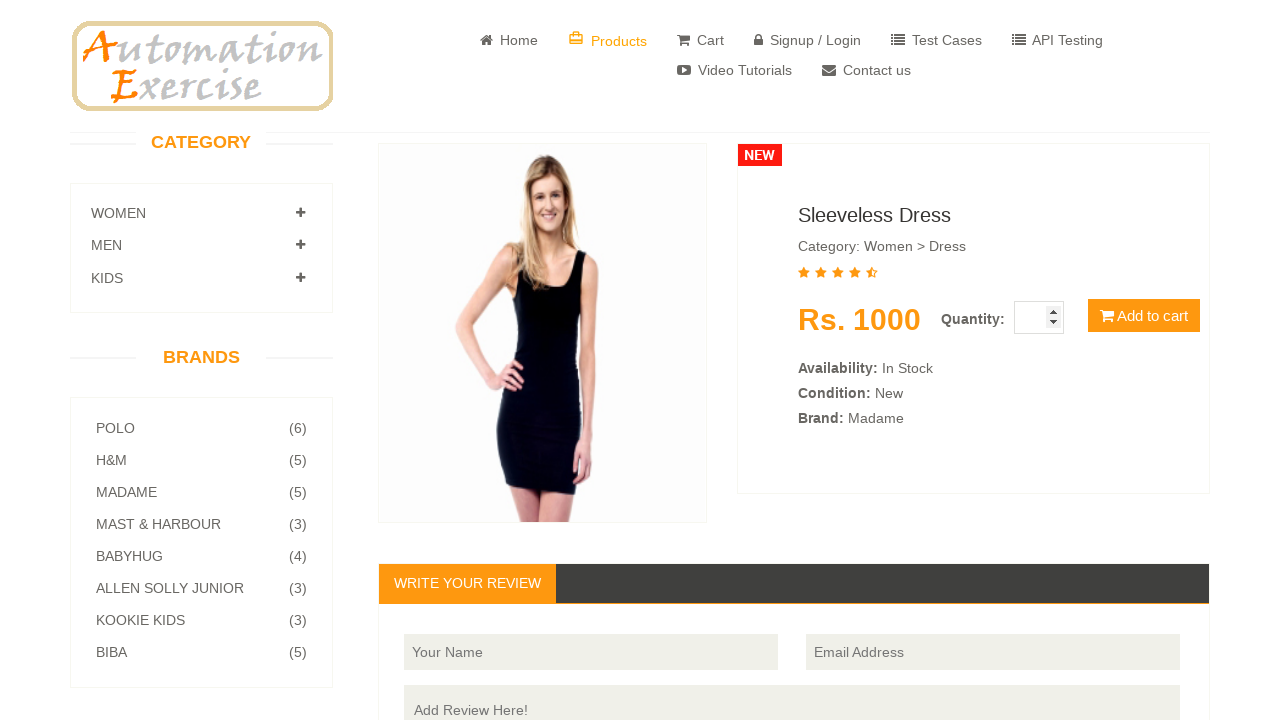

Set quantity to 4 in the quantity input field on input#quantity
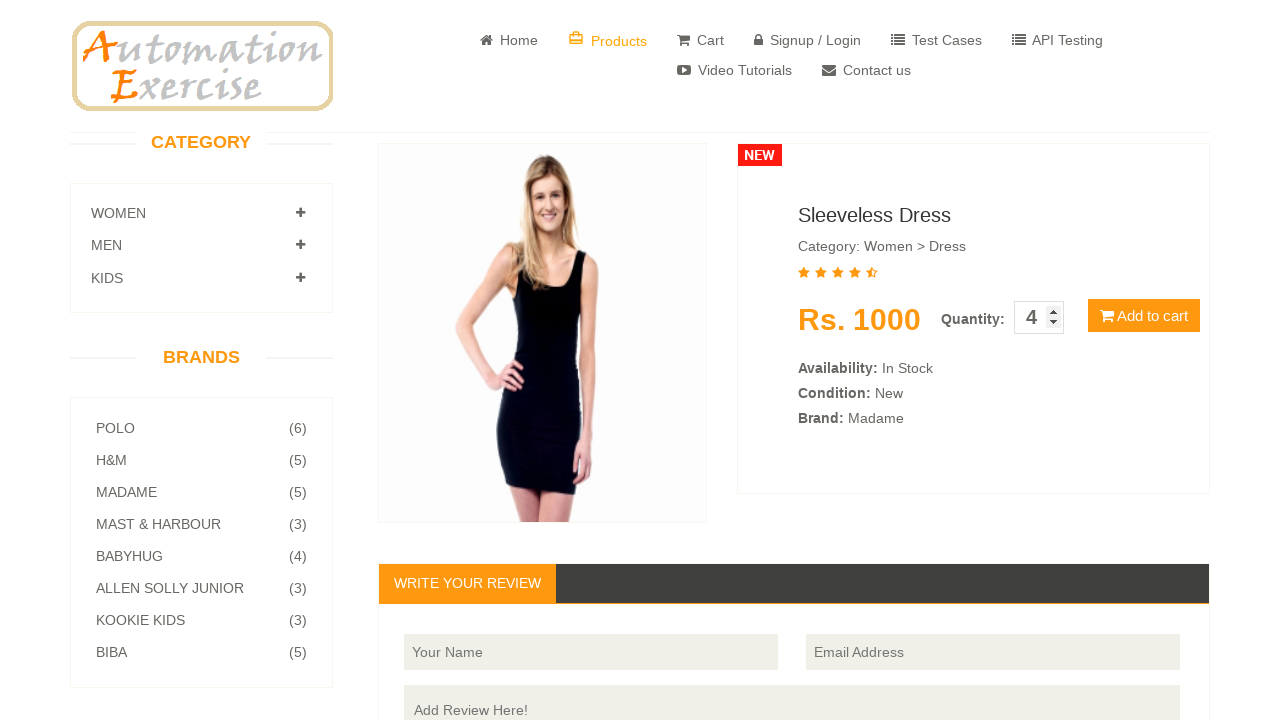

Clicked 'Add to cart' button at (1144, 316) on button.btn.btn-default.cart
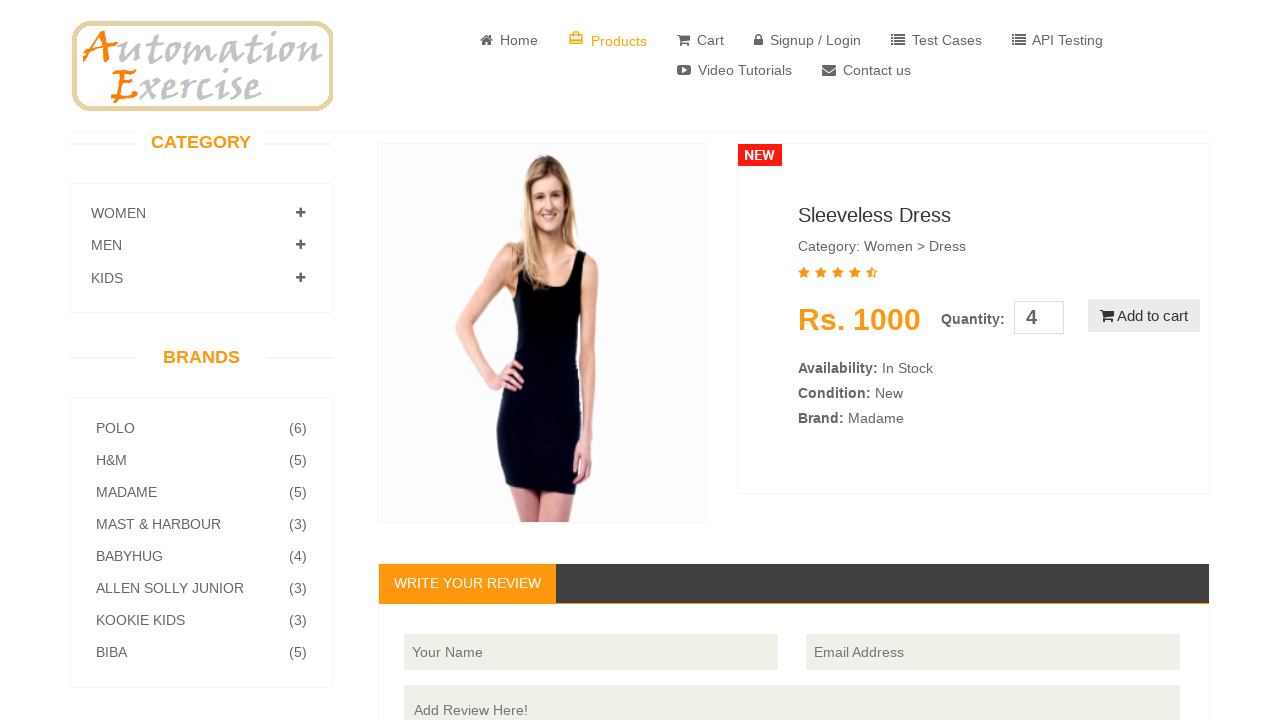

Waited for 'View Cart' link to appear in modal
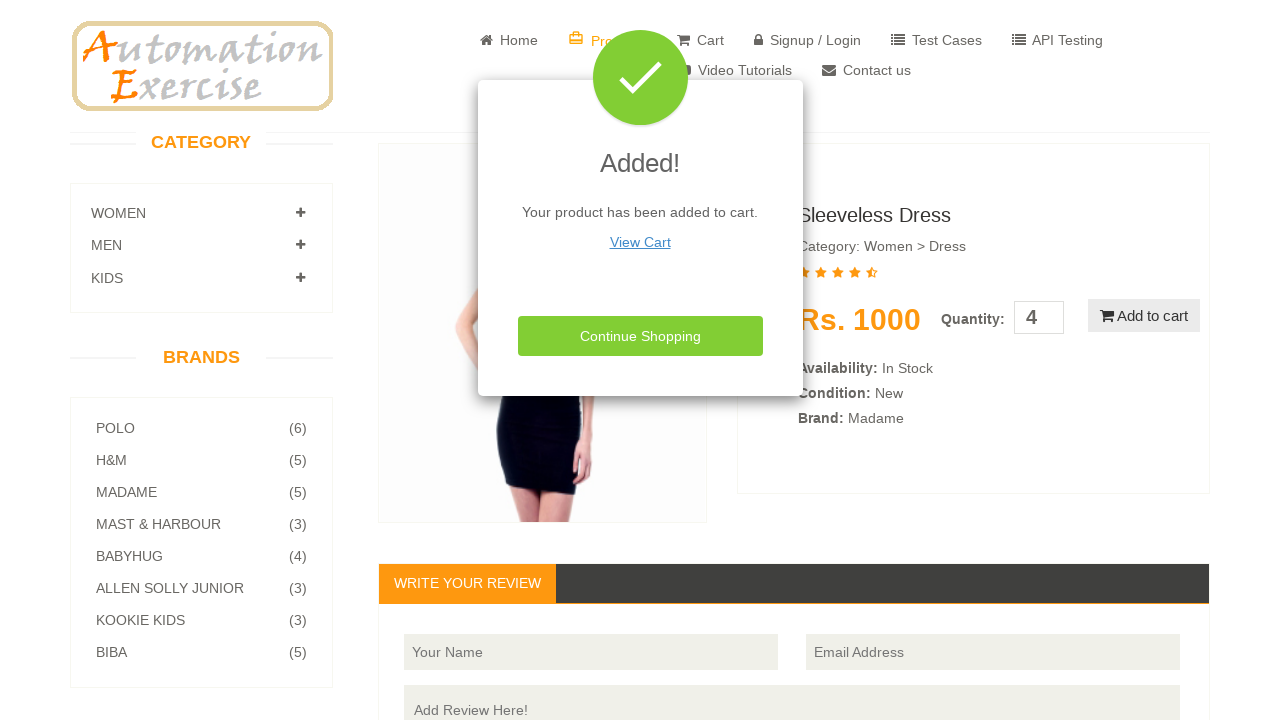

Clicked 'View Cart' link in the confirmation modal at (640, 242) on a:has-text('View Cart')
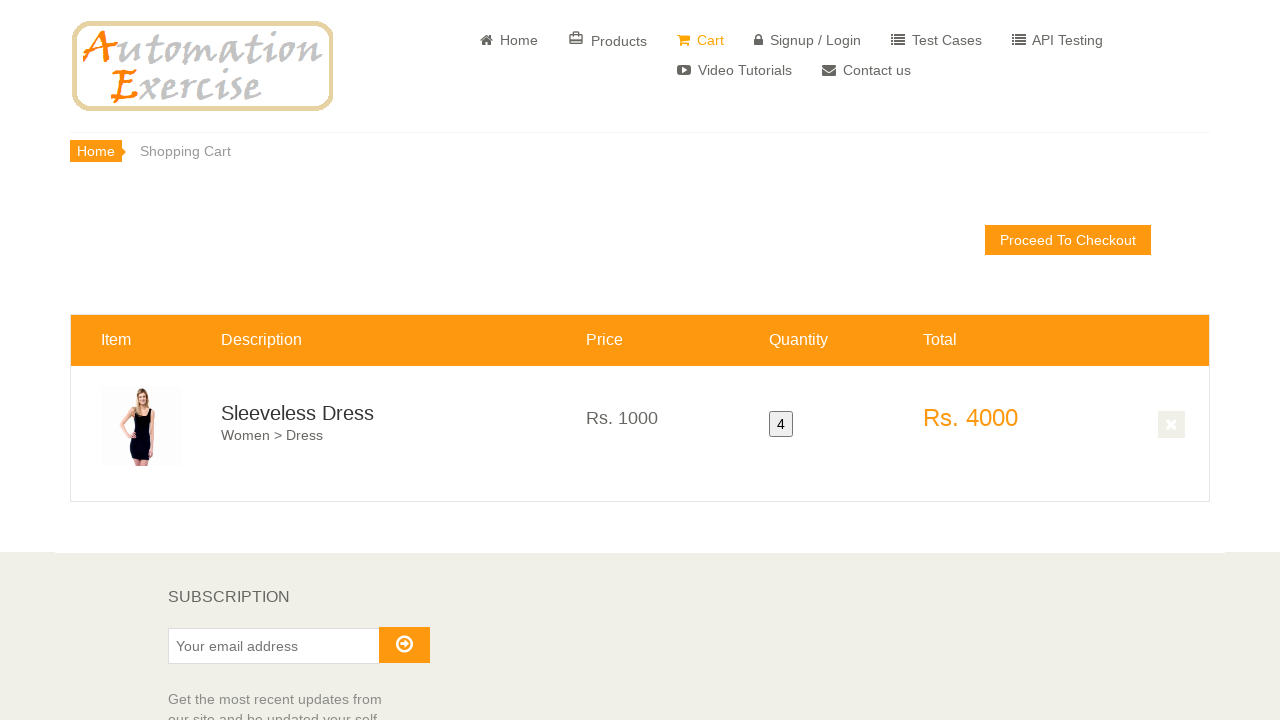

Verified cart info table is displayed on cart page
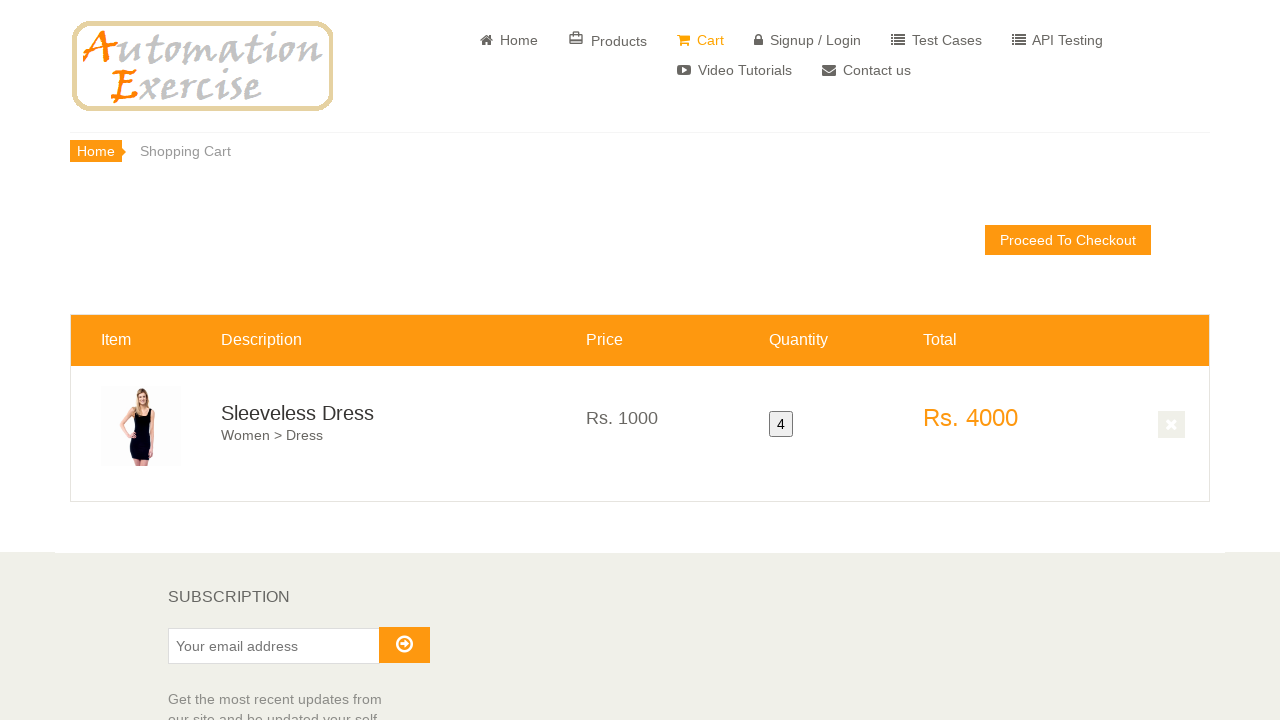

Verified product in cart displays with quantity 4
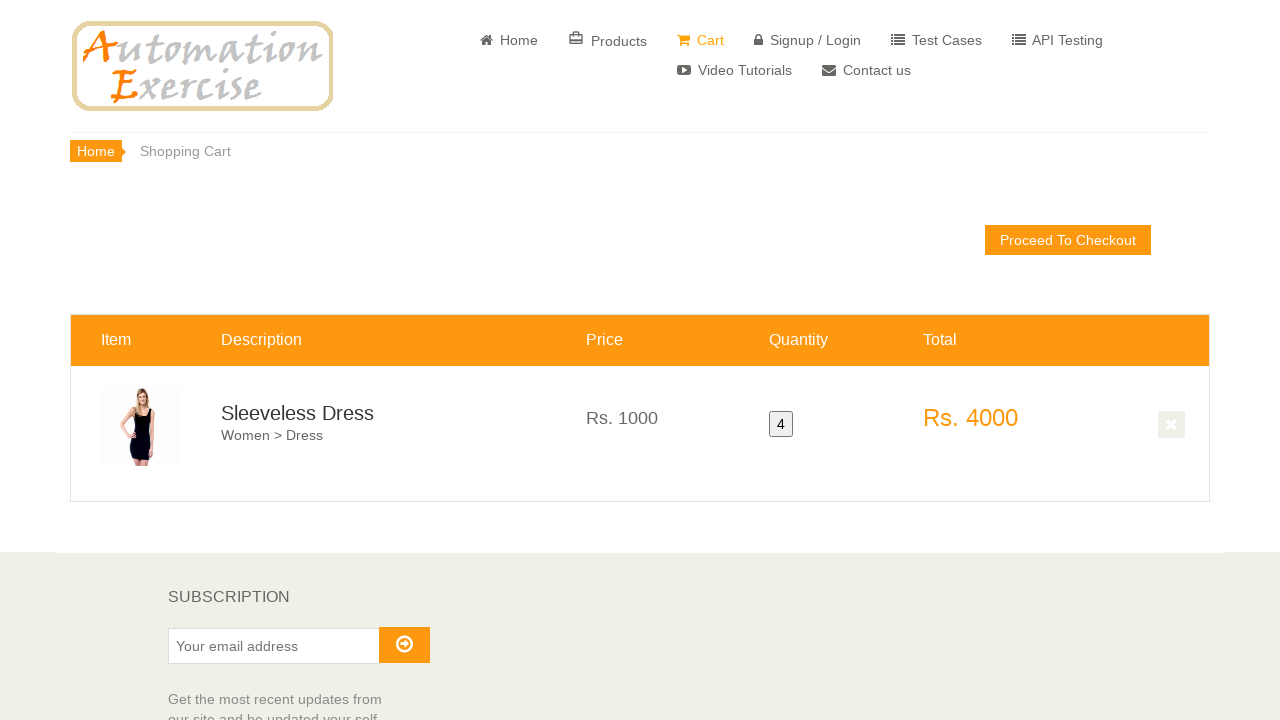

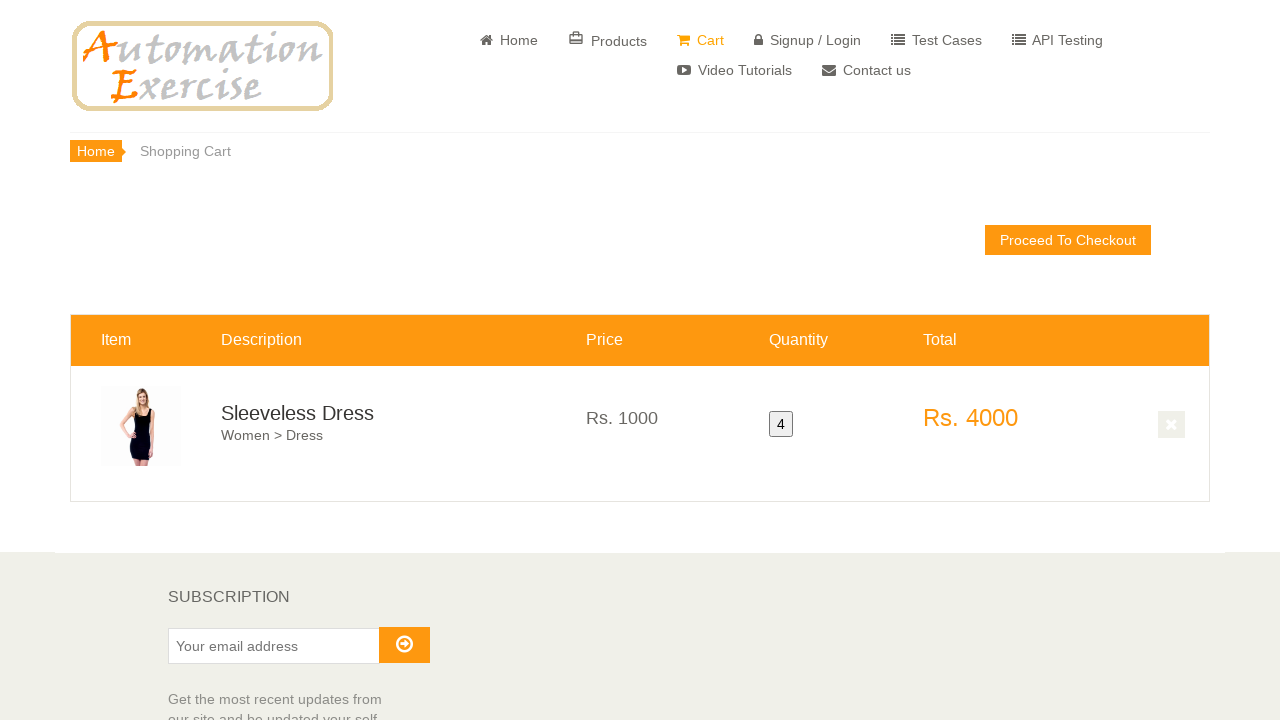